Calculates a mathematical value to find a link text, clicks it, then fills out a form

Starting URL: http://suninjuly.github.io/find_link_text

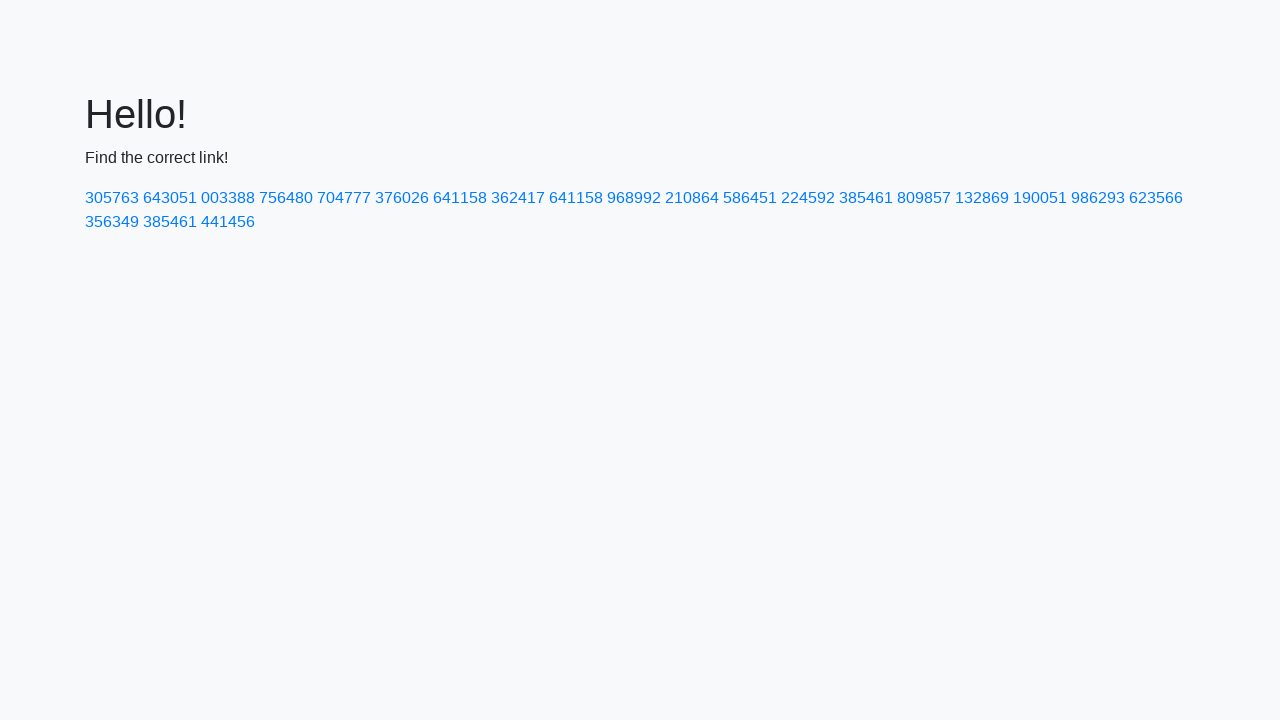

Clicked link with calculated text value: 224592 at (808, 198) on text=224592
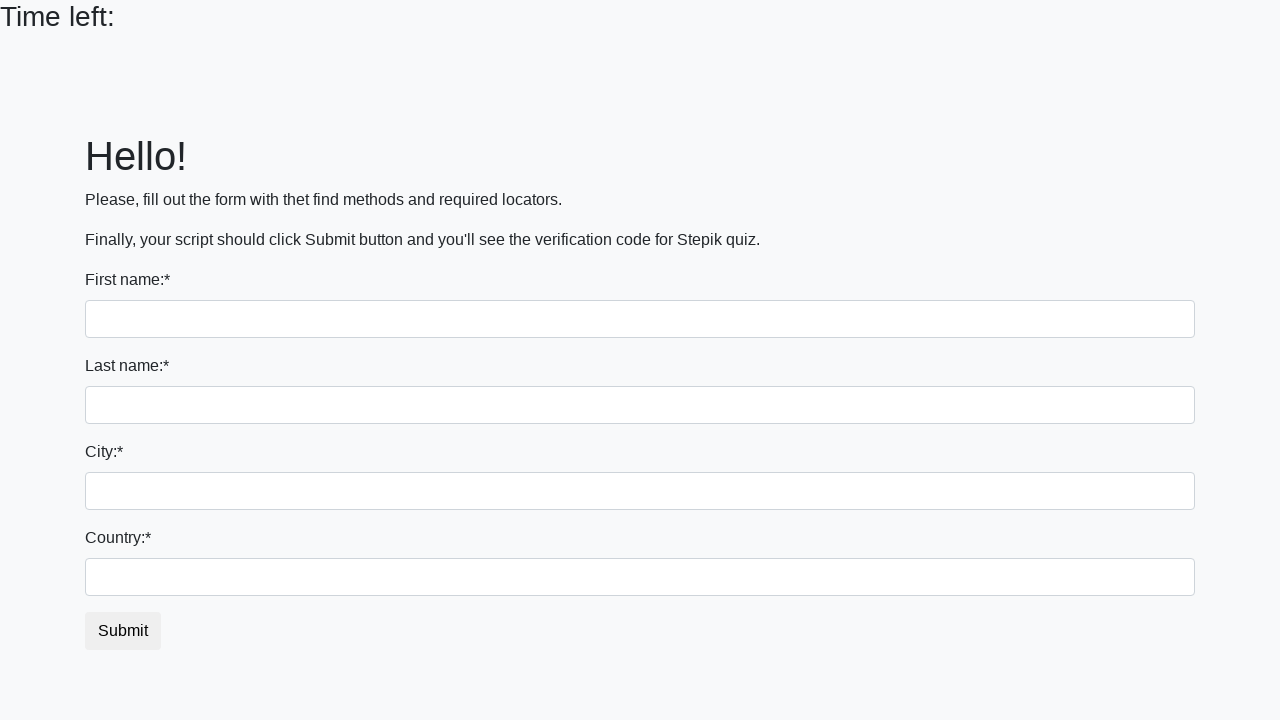

Filled first name field with 'Ivan' on input
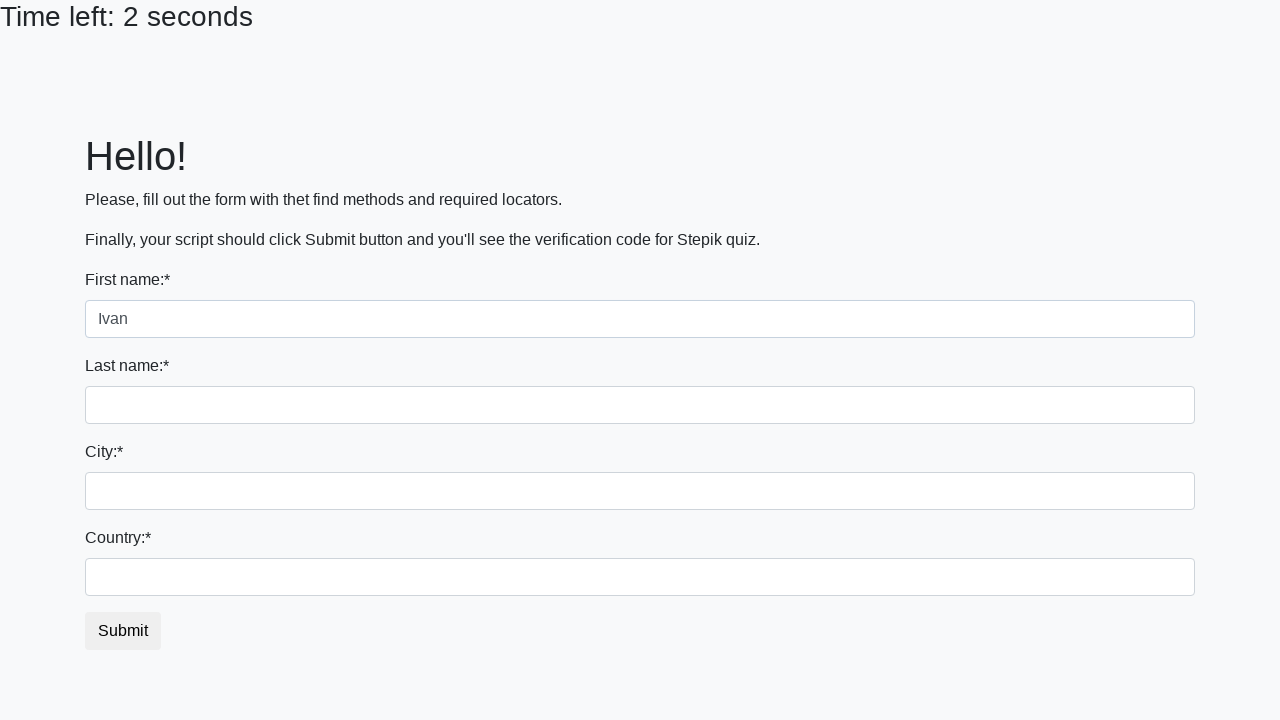

Filled last name field with 'Petrov' on input[name='last_name']
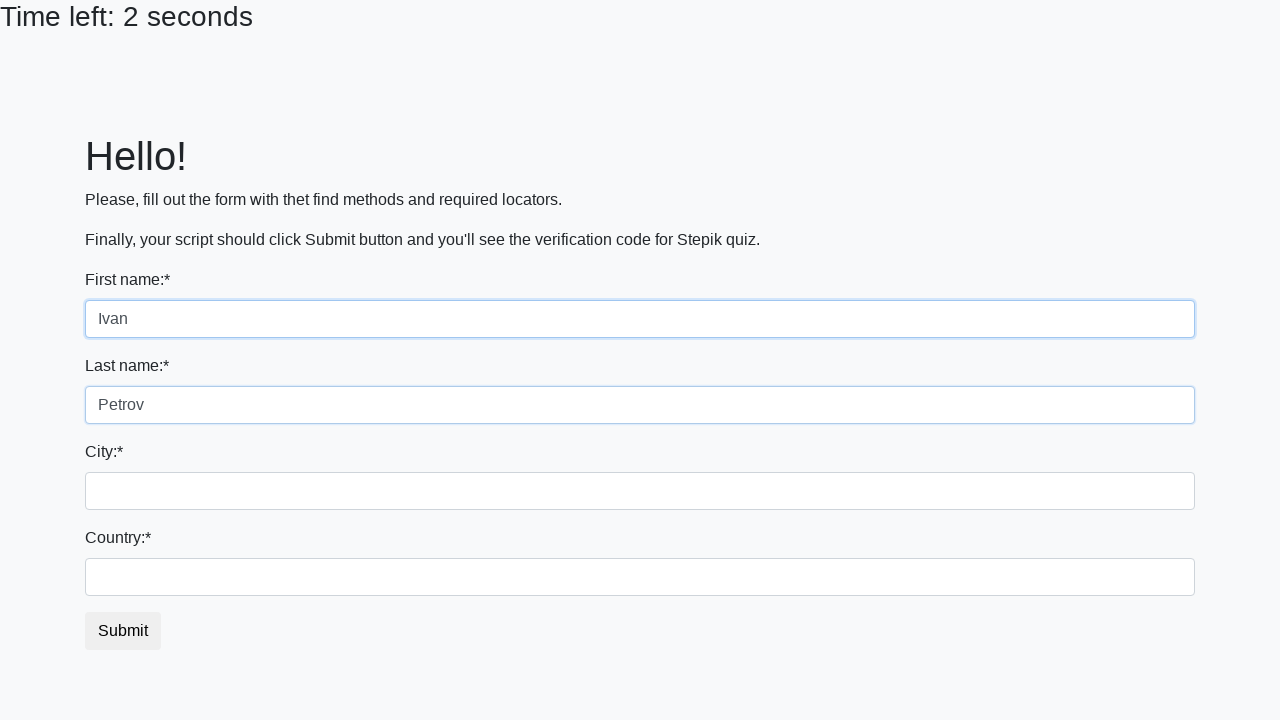

Filled city field with 'Smolensk' on .city
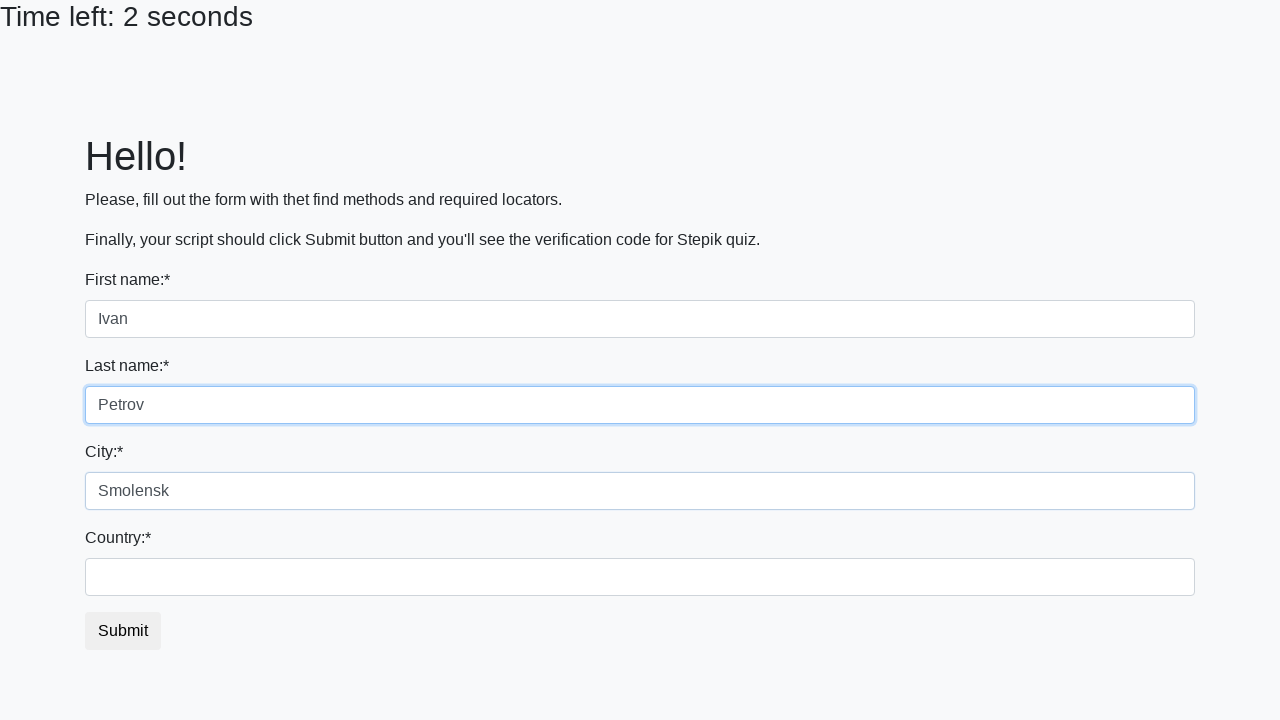

Filled country field with 'Russia' on #country
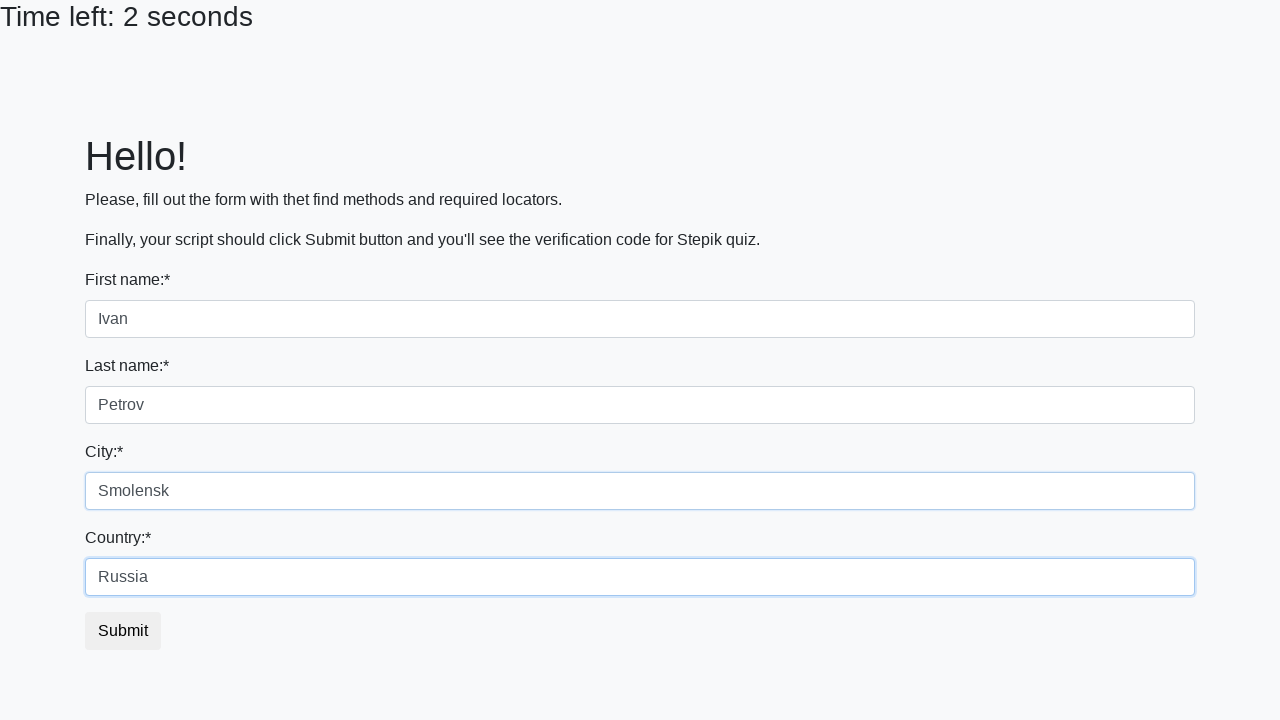

Clicked submit button to complete form at (123, 631) on button.btn
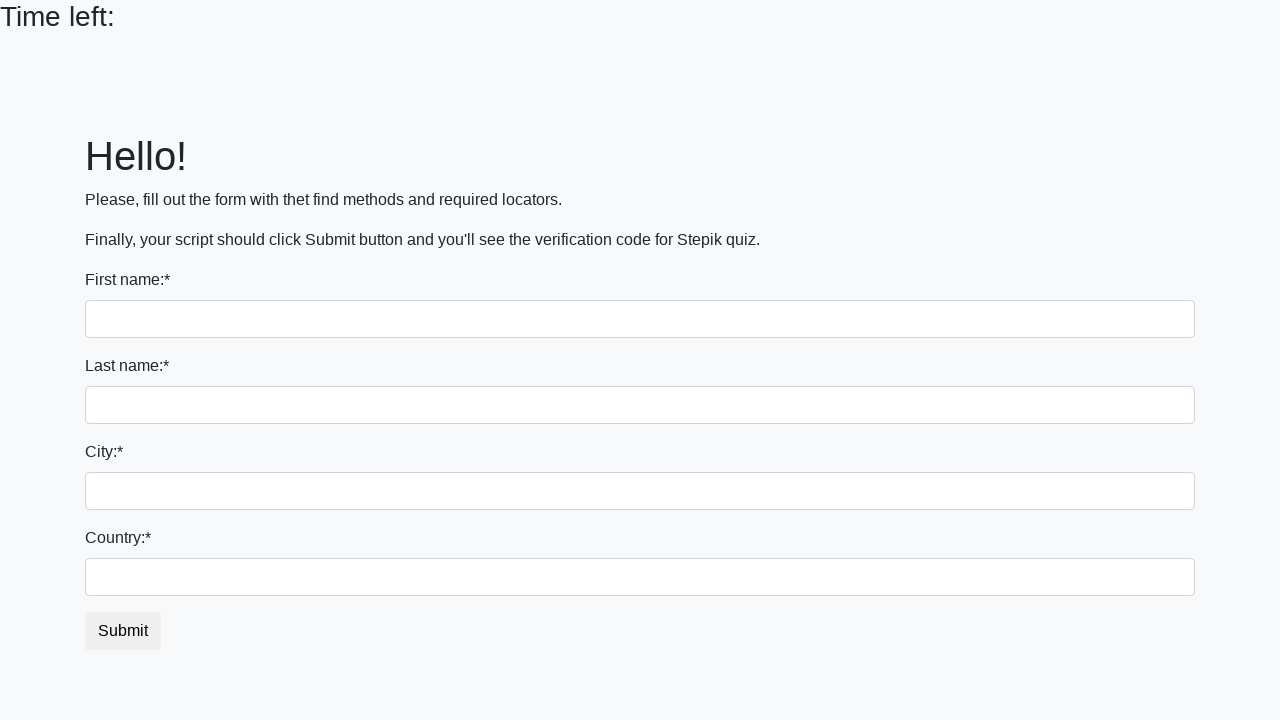

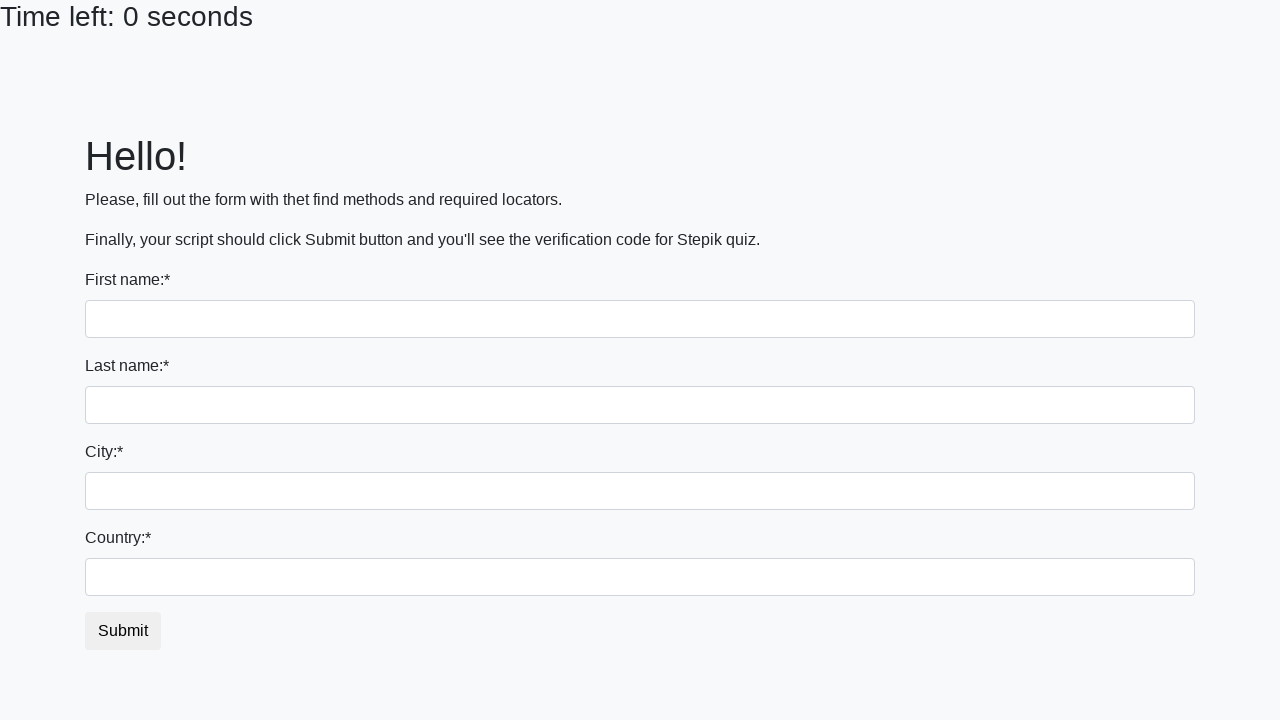